Tests radio button interaction on Selenium's web form demo page by clicking through all radio button options

Starting URL: https://www.selenium.dev/selenium/web/web-form.html

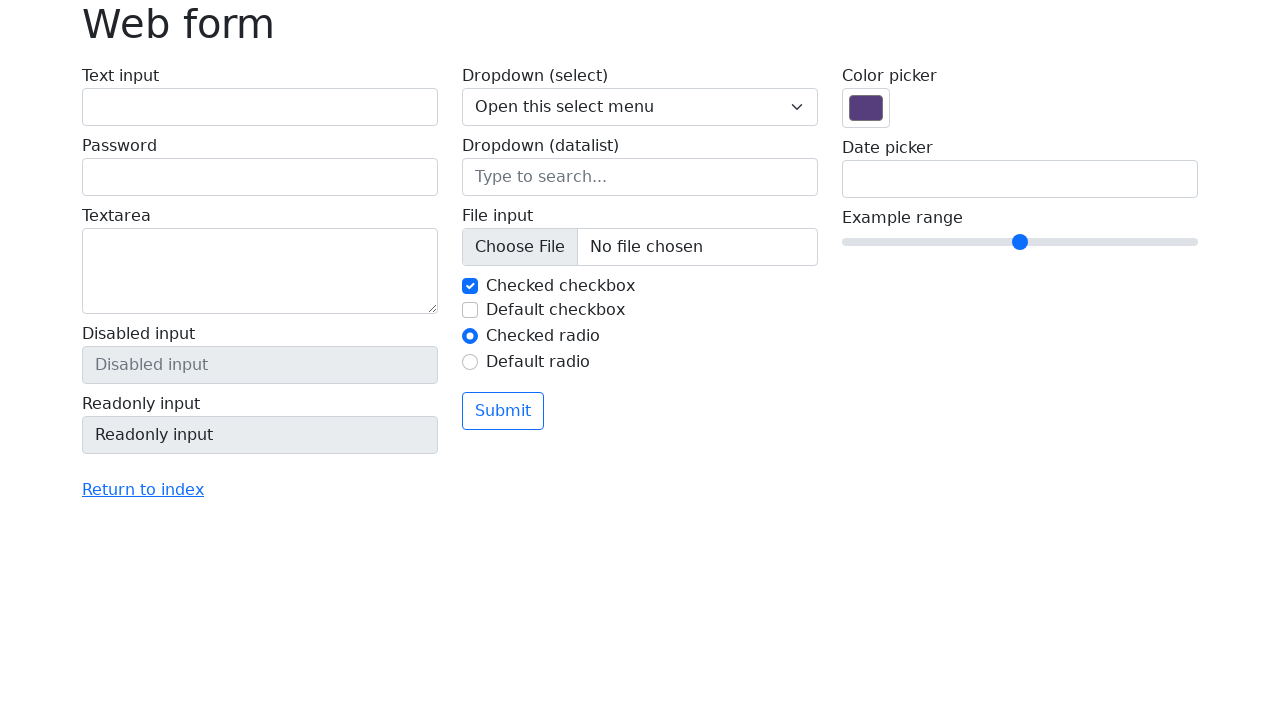

Located all radio buttons with name 'my-radio'
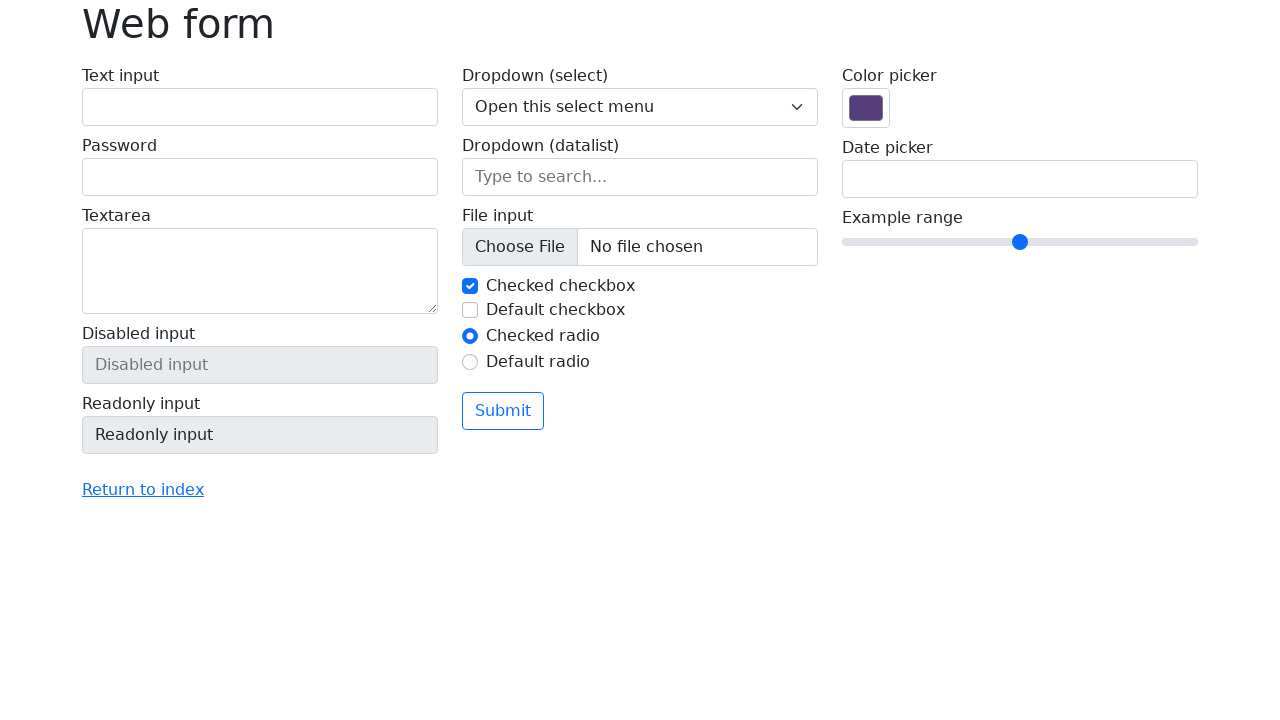

Found 2 radio button options
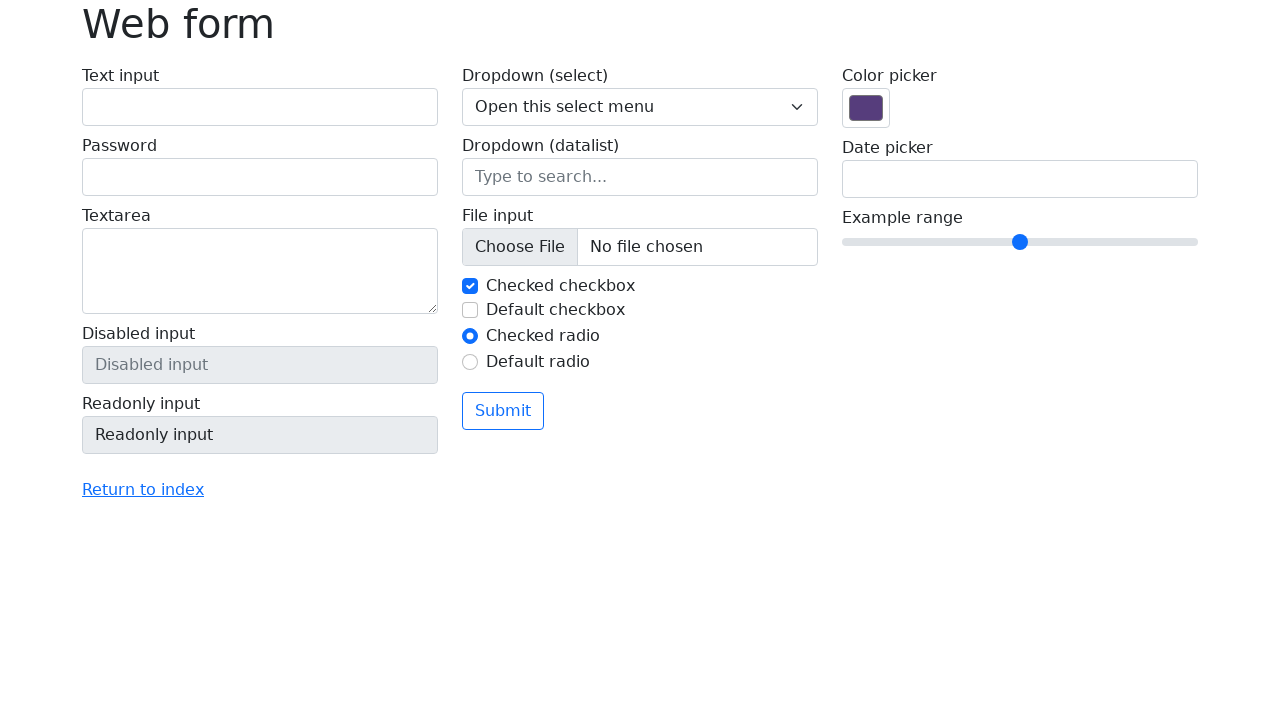

Clicked radio button option 1 of 2 at (470, 336) on input[name='my-radio'] >> nth=0
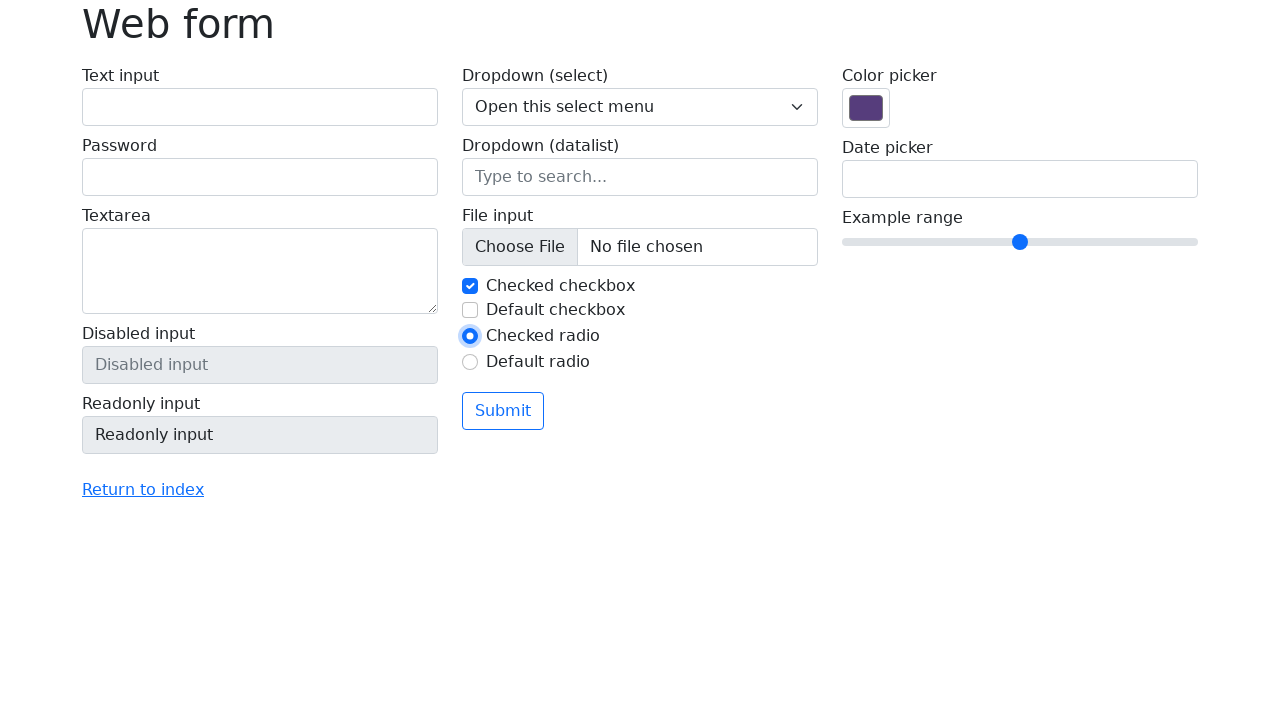

Clicked radio button option 2 of 2 at (470, 362) on input[name='my-radio'] >> nth=1
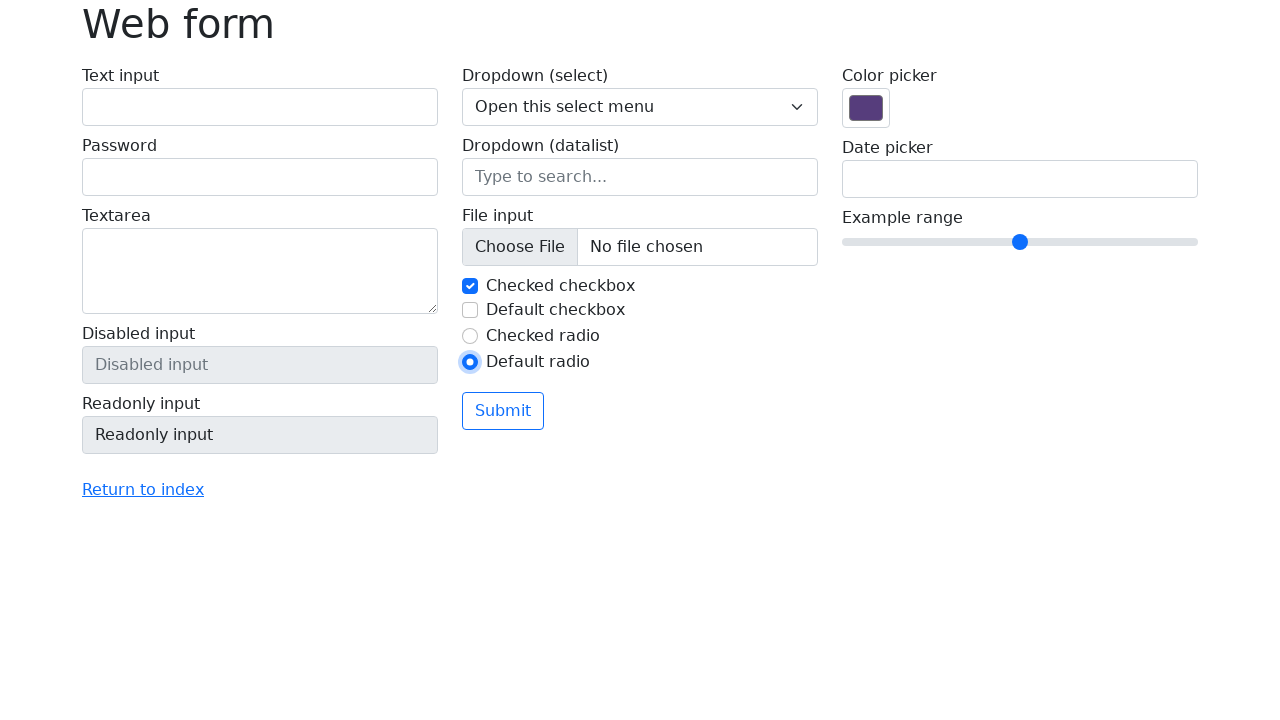

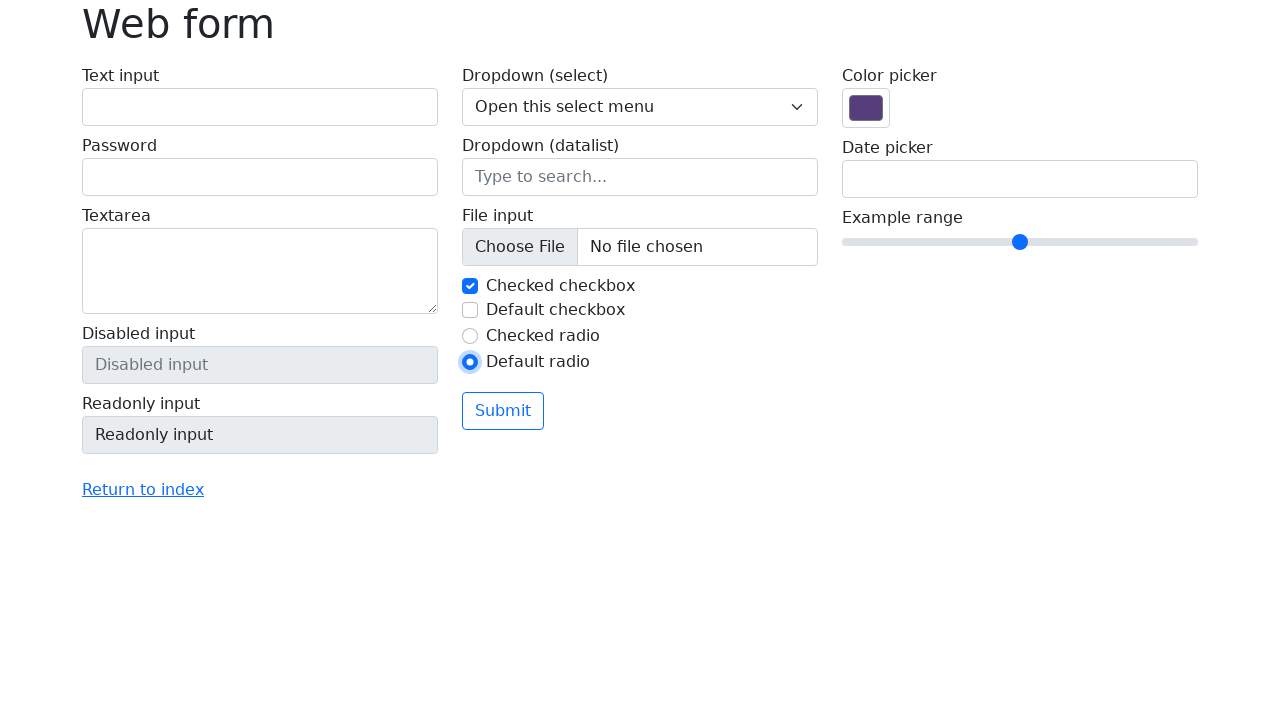